Tests the search filter functionality on an offers page by entering "Tomato" in the search field and verifying that all displayed items contain "Tomato"

Starting URL: https://rahulshettyacademy.com/seleniumPractise/#/offers

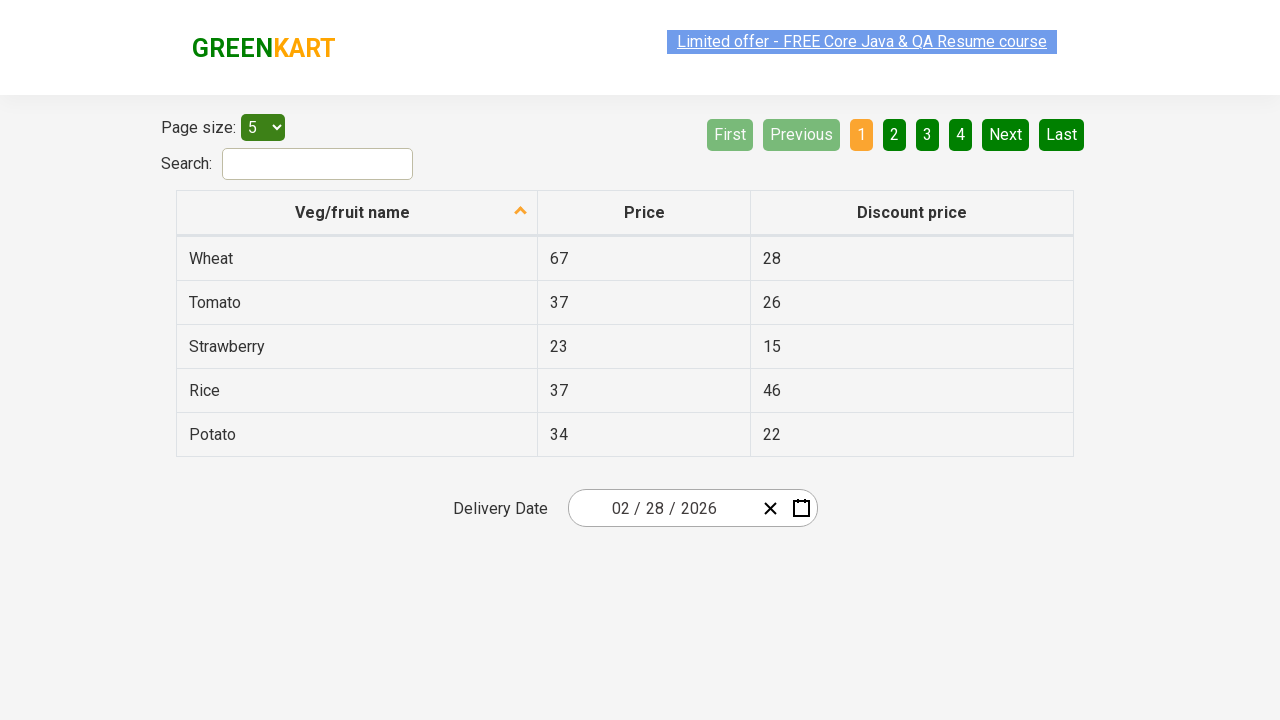

Filled search field with 'Tomato' on input#search-field
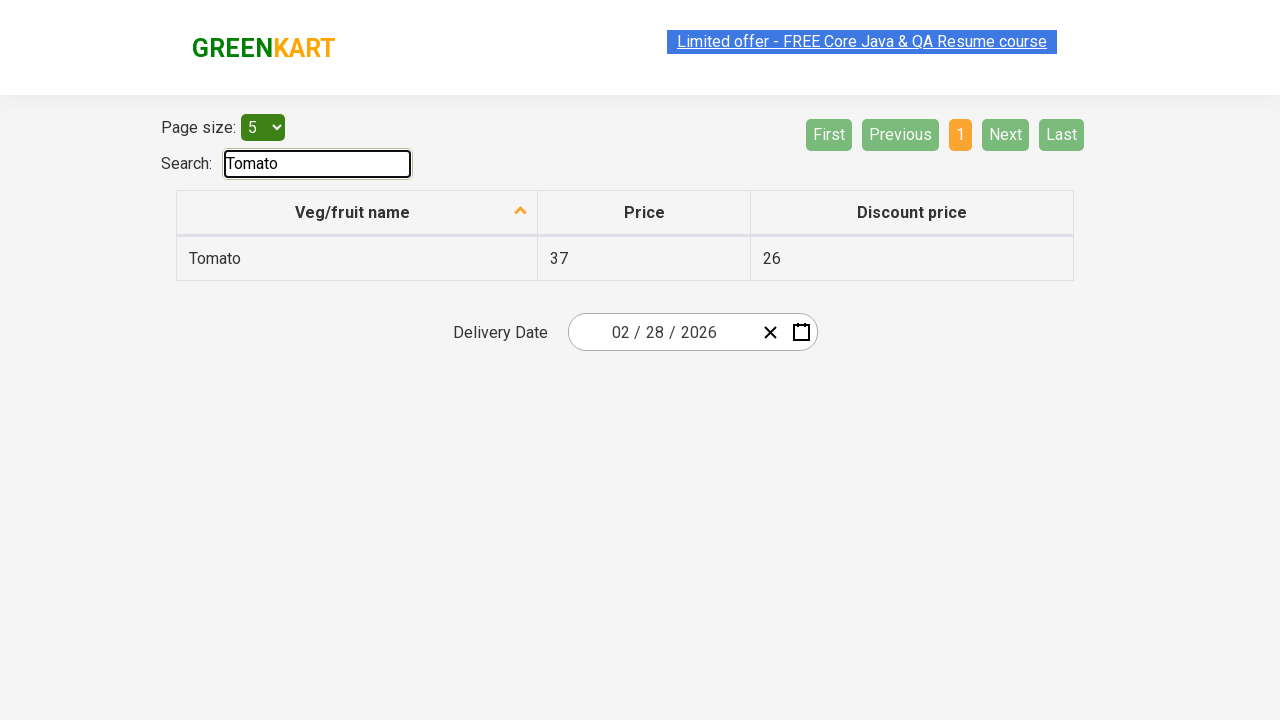

Waited for filtered results to appear
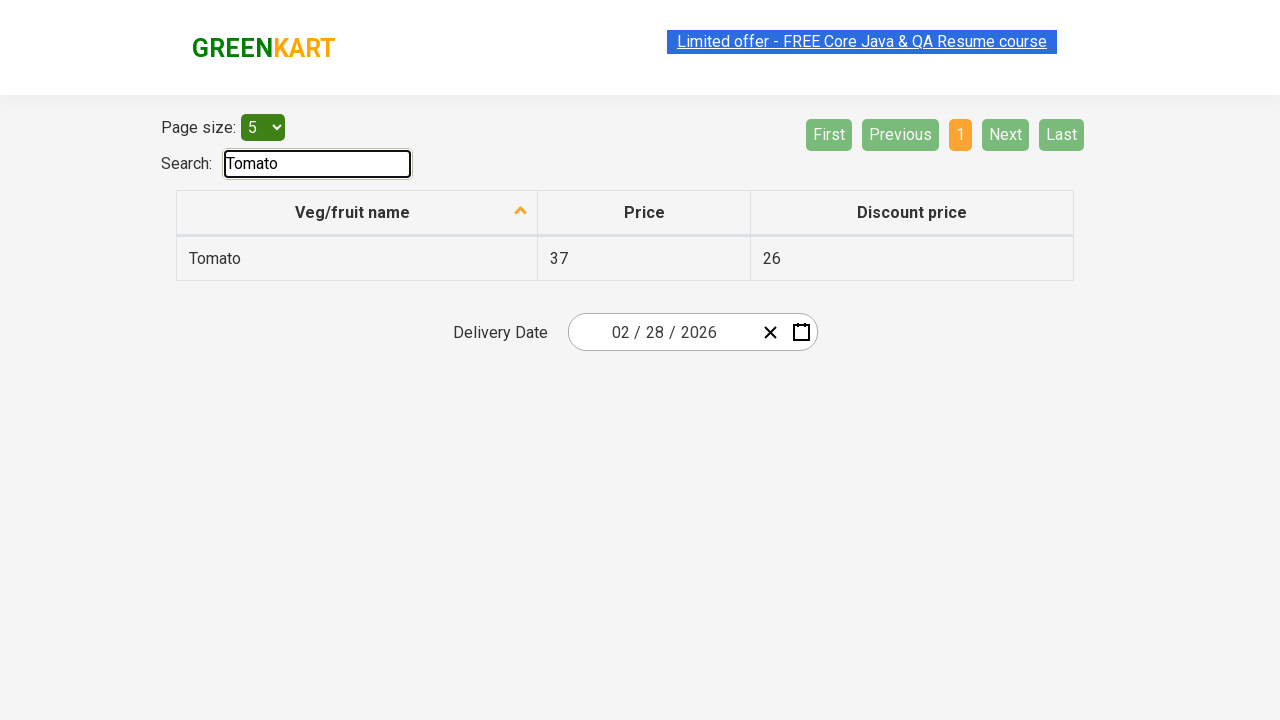

Verified all displayed items contain 'Tomato'
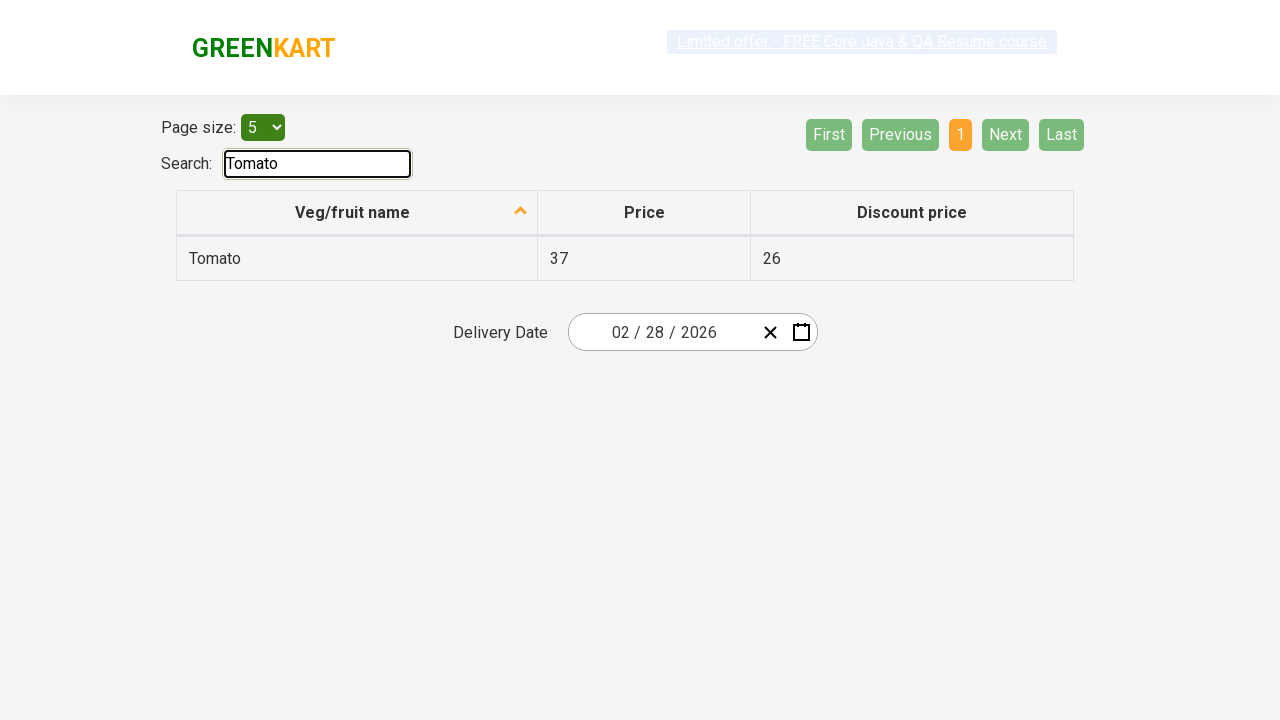

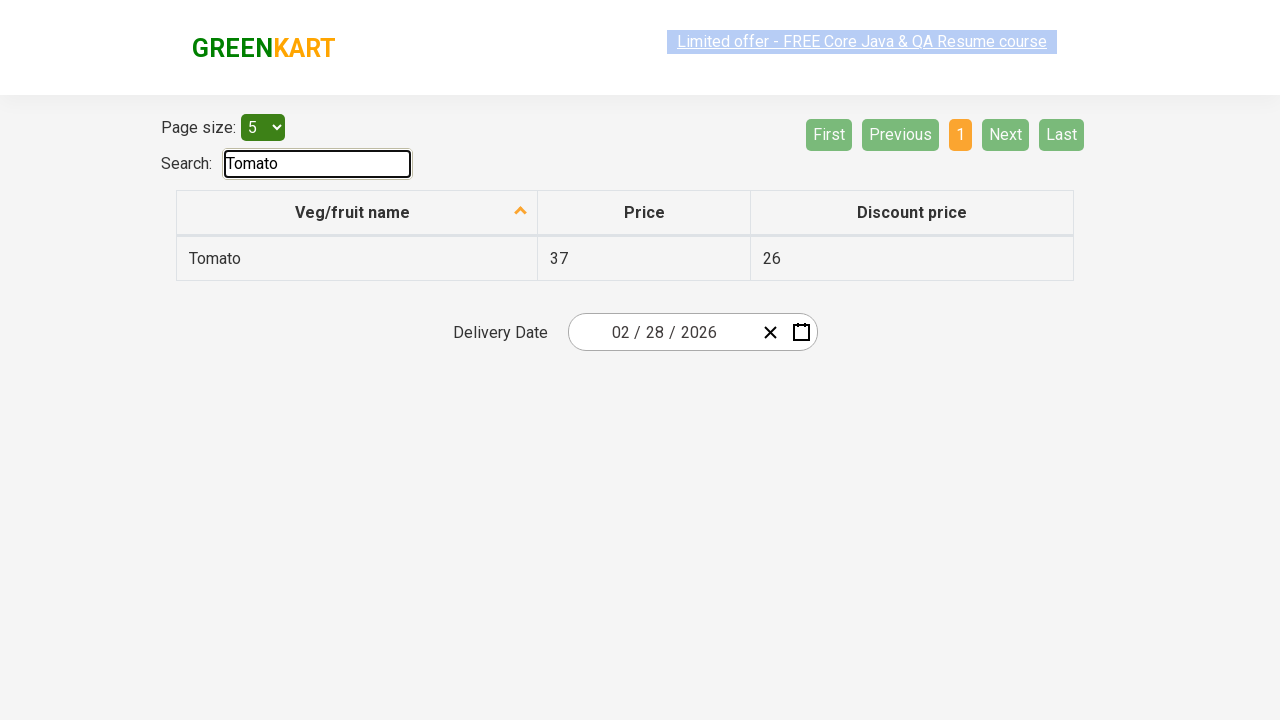